Navigates to Bloomberg's YouTube channel videos page, waits for video content to load, and scrolls multiple times to trigger lazy loading of additional videos.

Starting URL: https://www.youtube.com/@business/videos

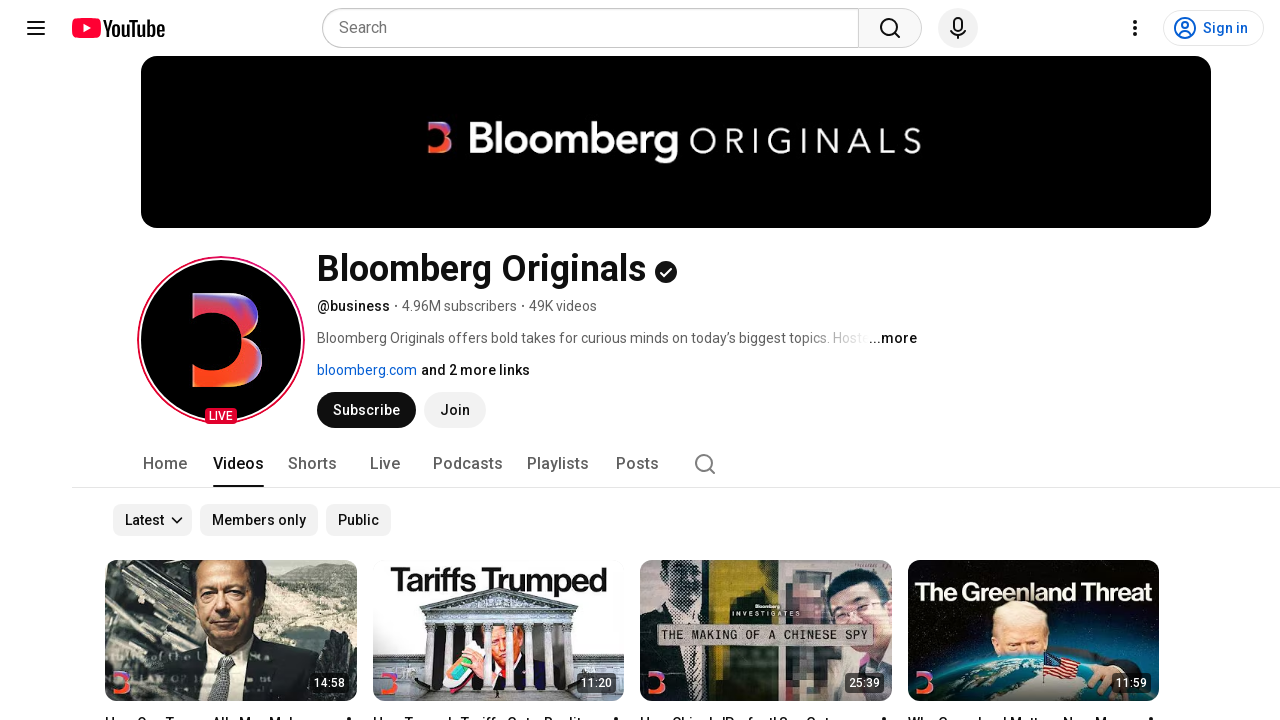

Waited for video titles to load on Bloomberg YouTube channel
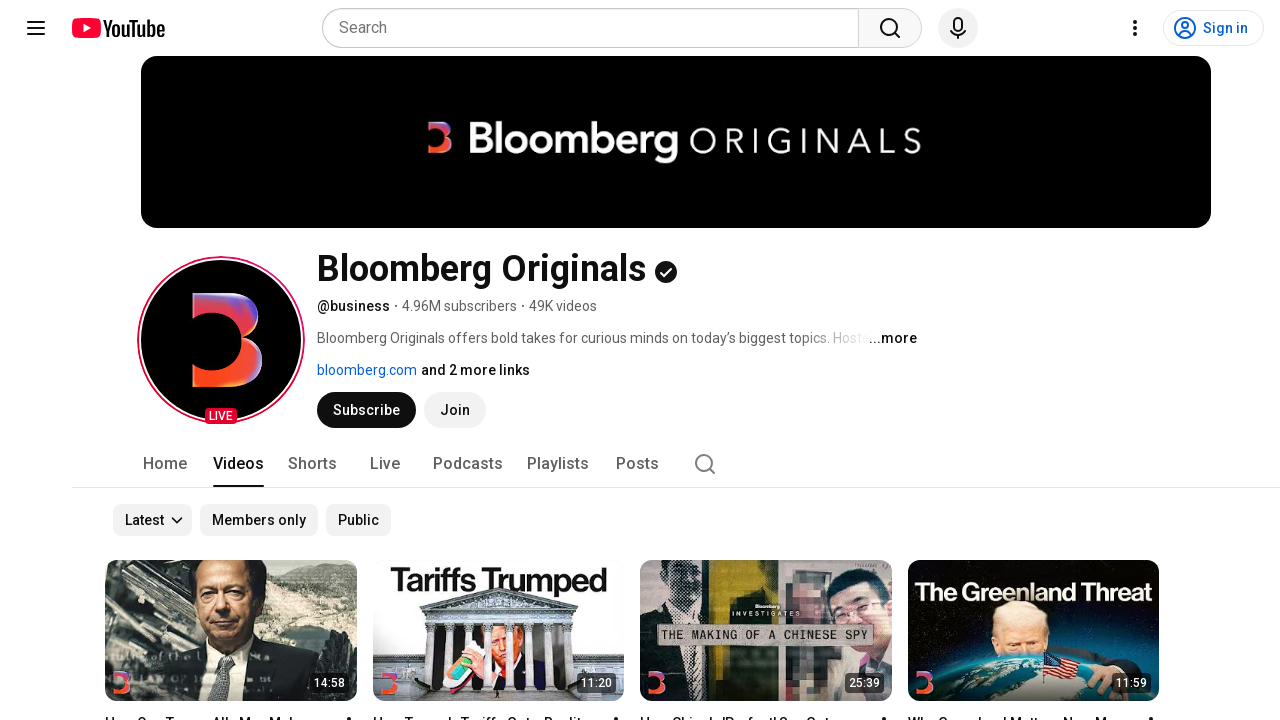

Scrolled to bottom of page to trigger lazy loading of videos
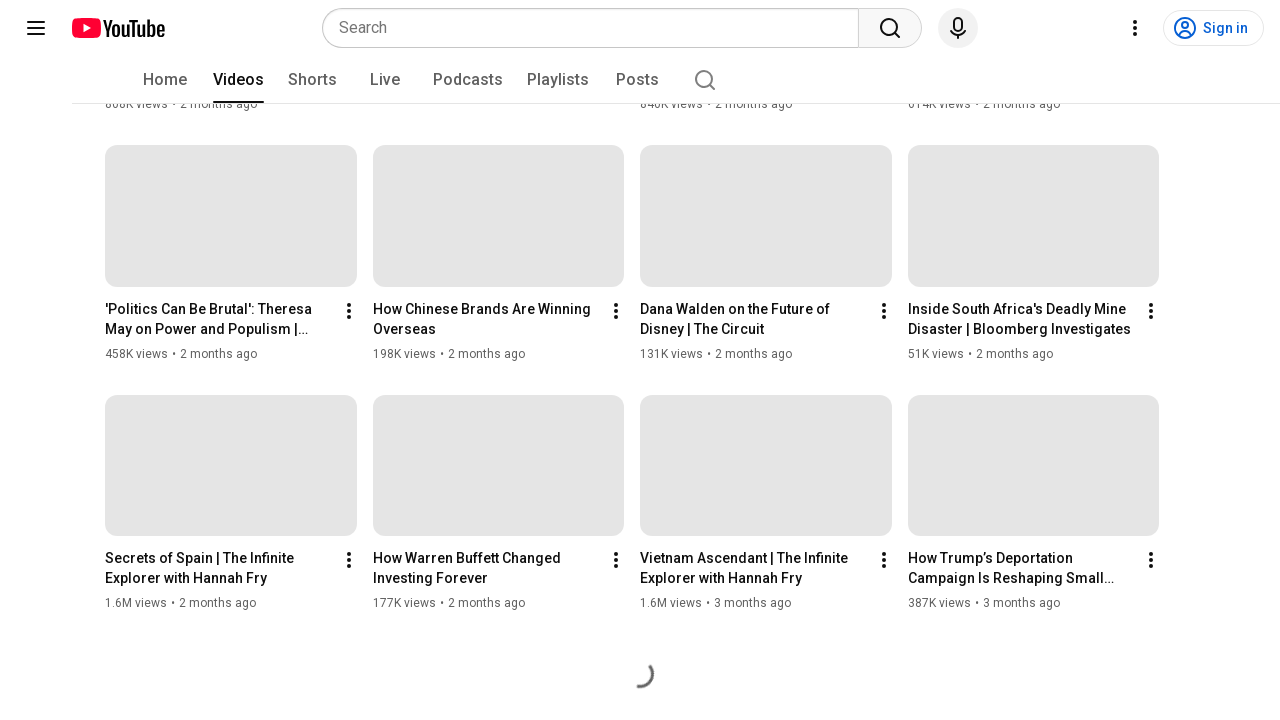

Waited 2 seconds for video content to load after scroll
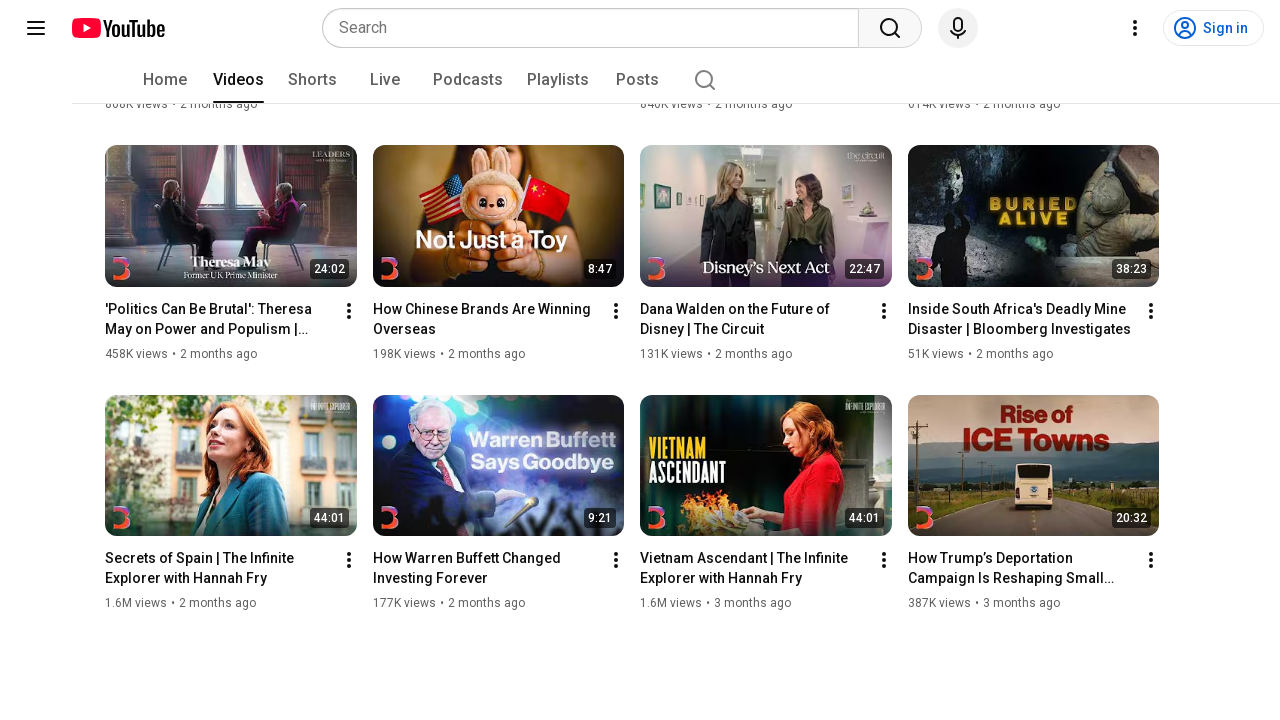

Scrolled to bottom of page to trigger lazy loading of videos
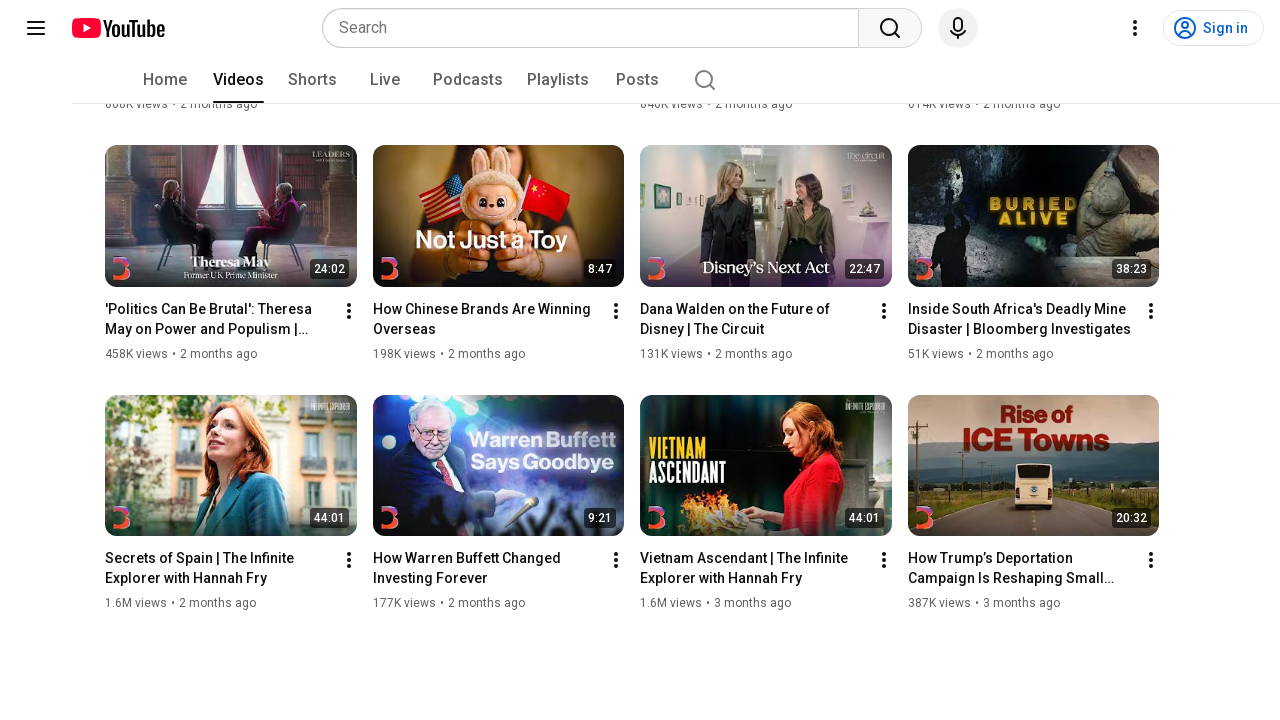

Waited 2 seconds for video content to load after scroll
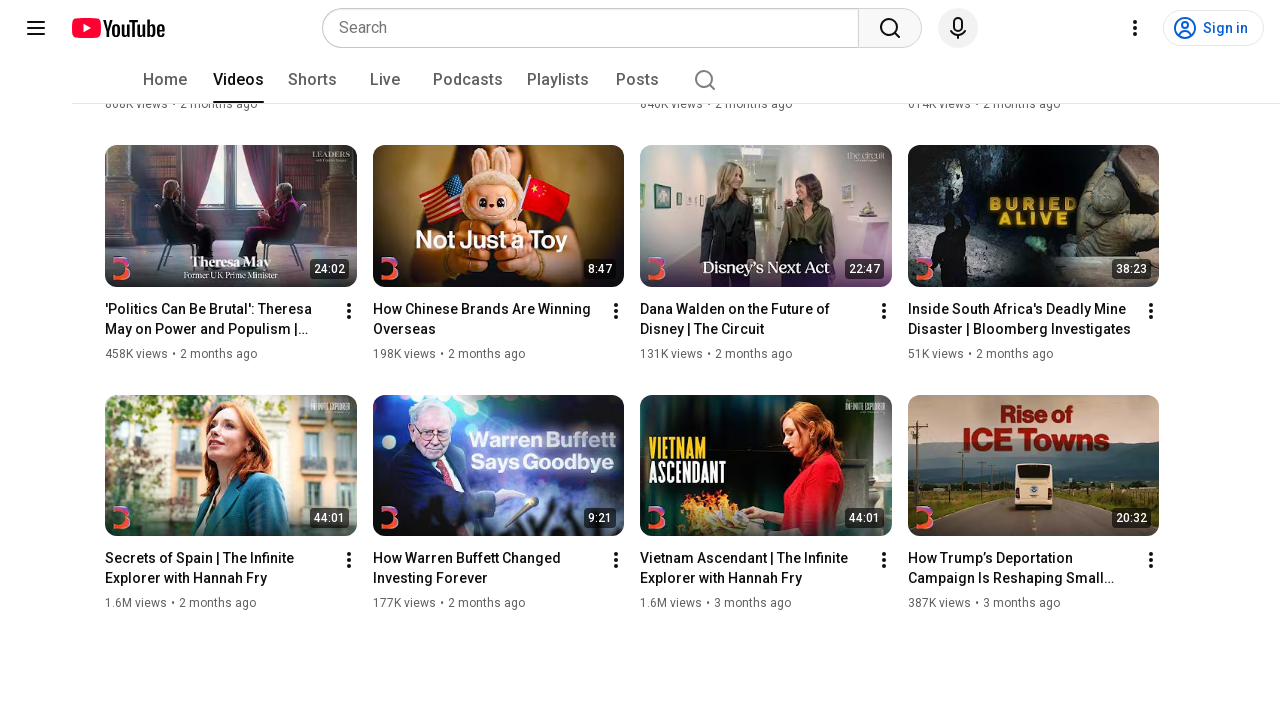

Scrolled to bottom of page to trigger lazy loading of videos
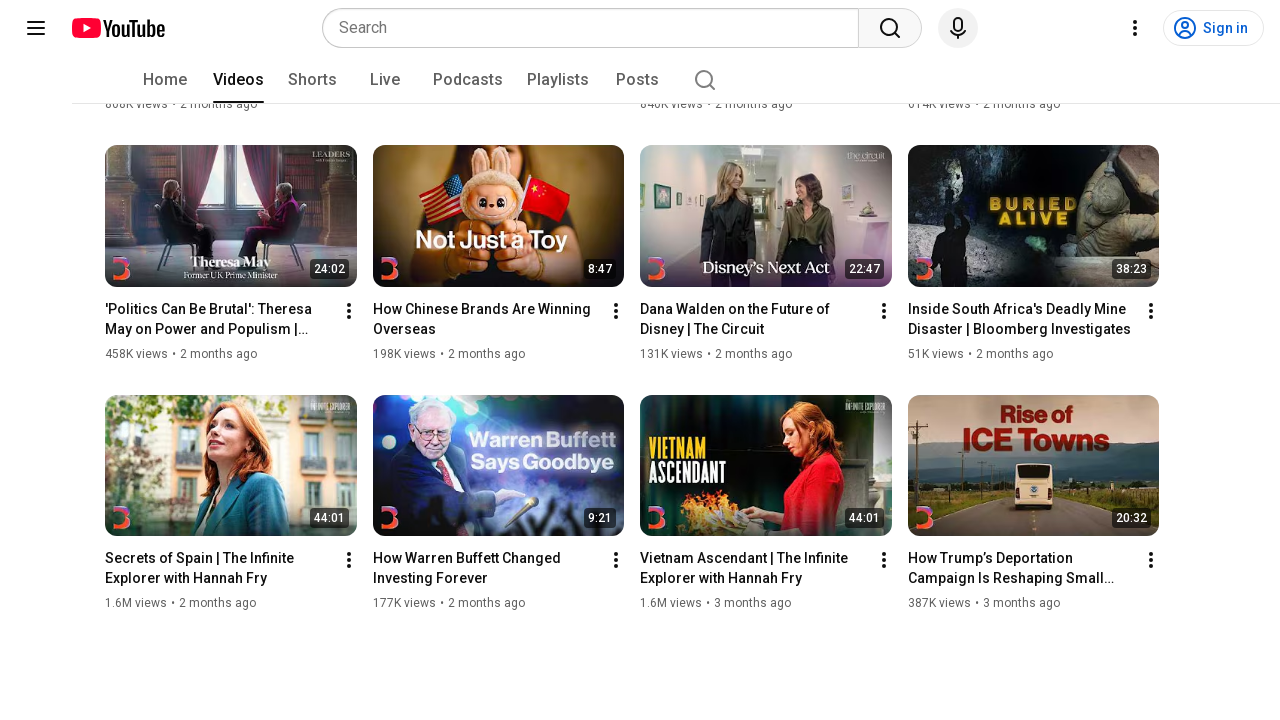

Waited 2 seconds for video content to load after scroll
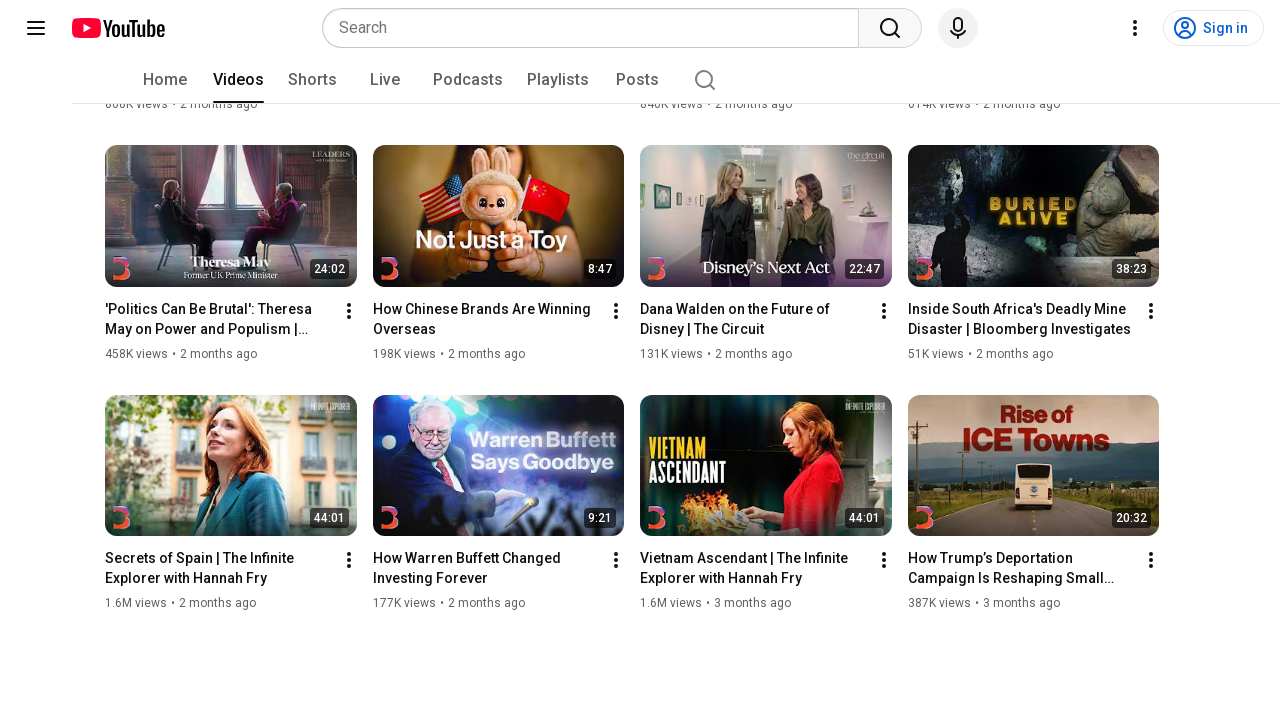

Verified video titles are visible after scrolling and lazy loading
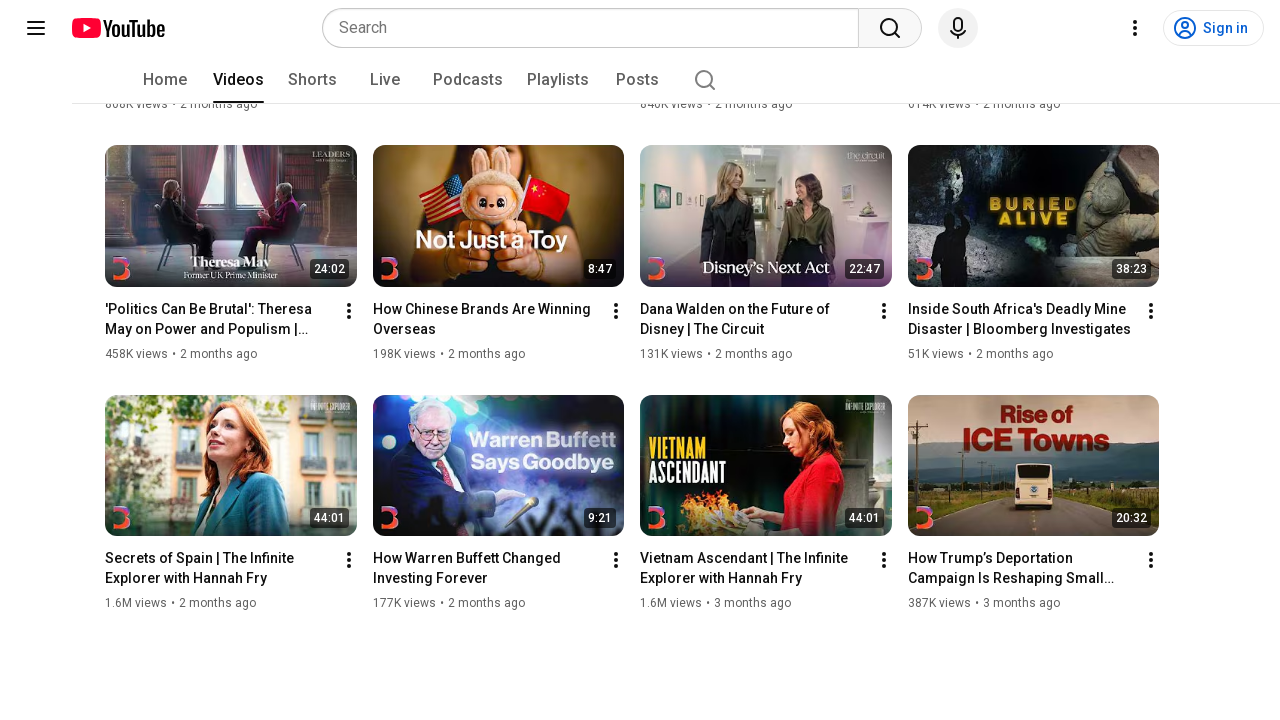

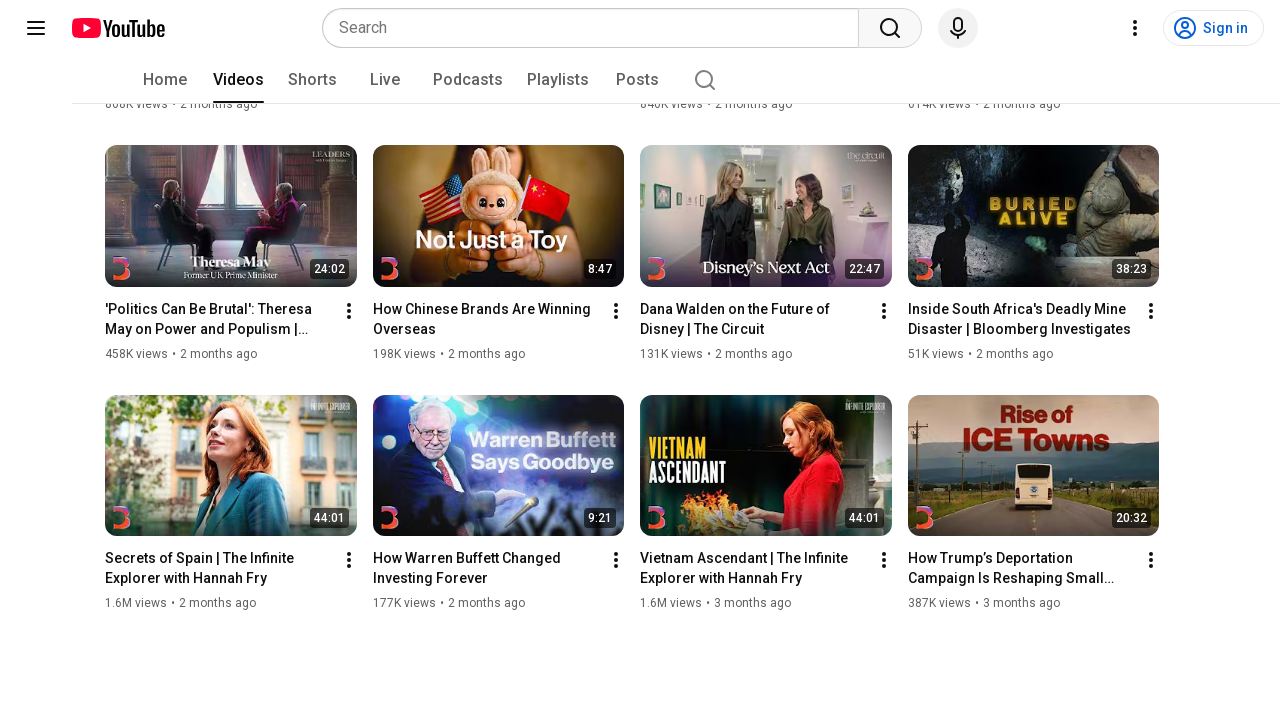